Tests revealing an input field using explicit waits and entering text

Starting URL: https://www.selenium.dev/selenium/web/dynamic.html

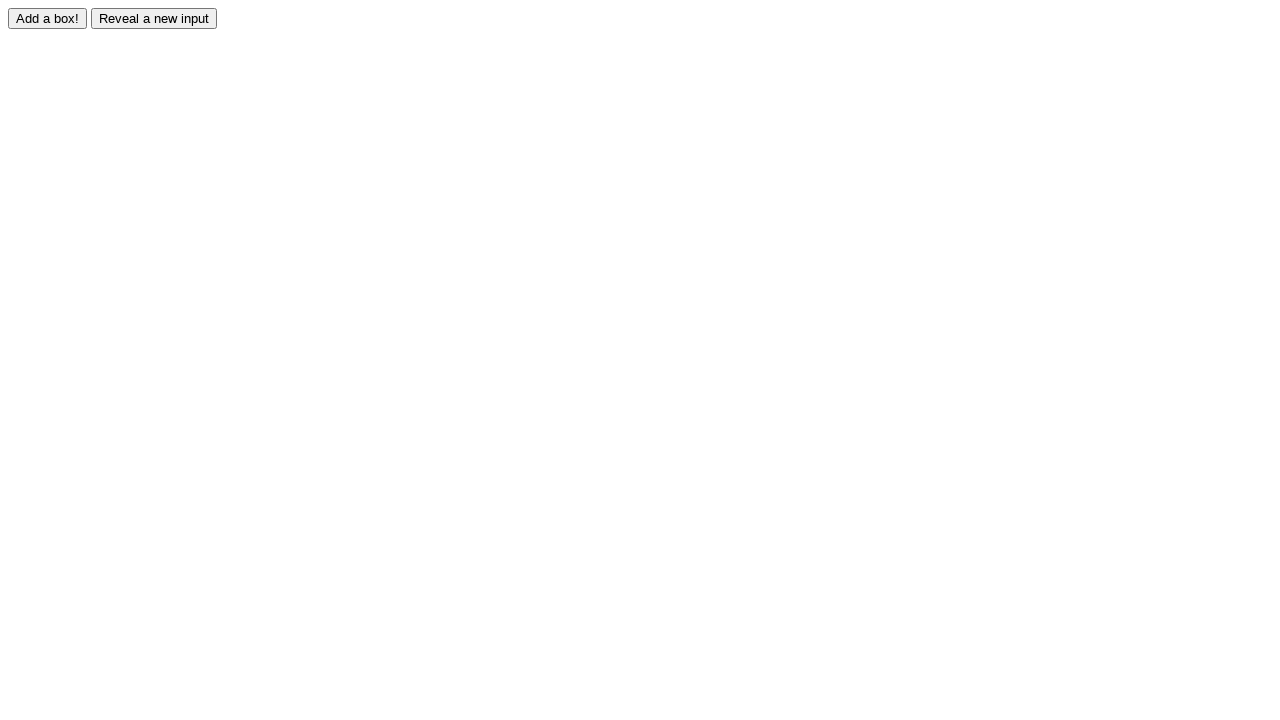

Navigated to dynamic HTML test page
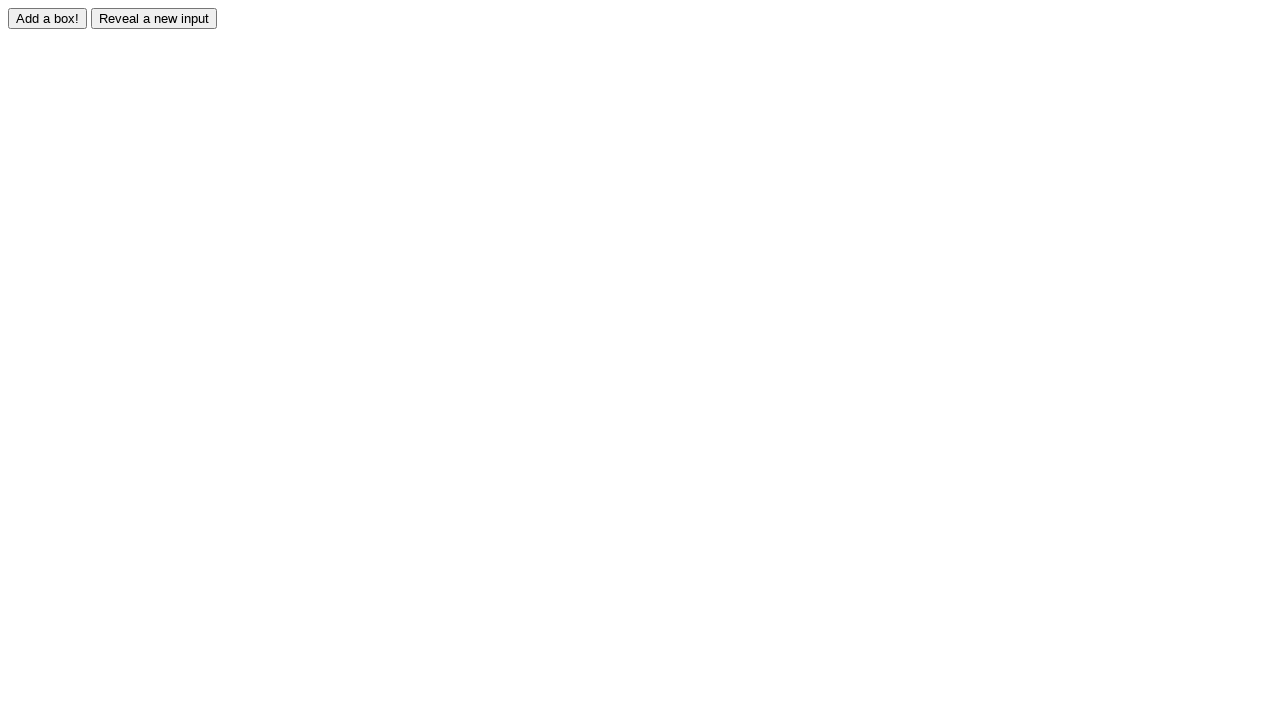

Clicked reveal button to show hidden input field at (154, 18) on #reveal
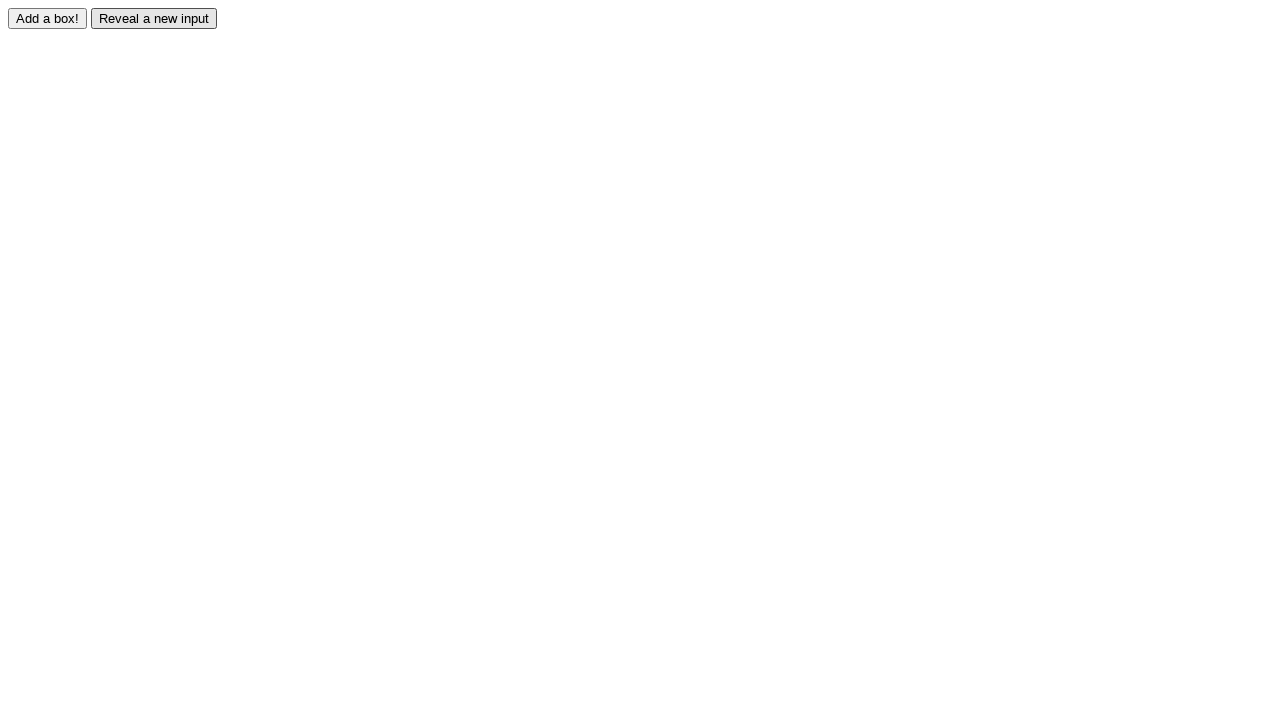

Waited for revealed input field to become visible
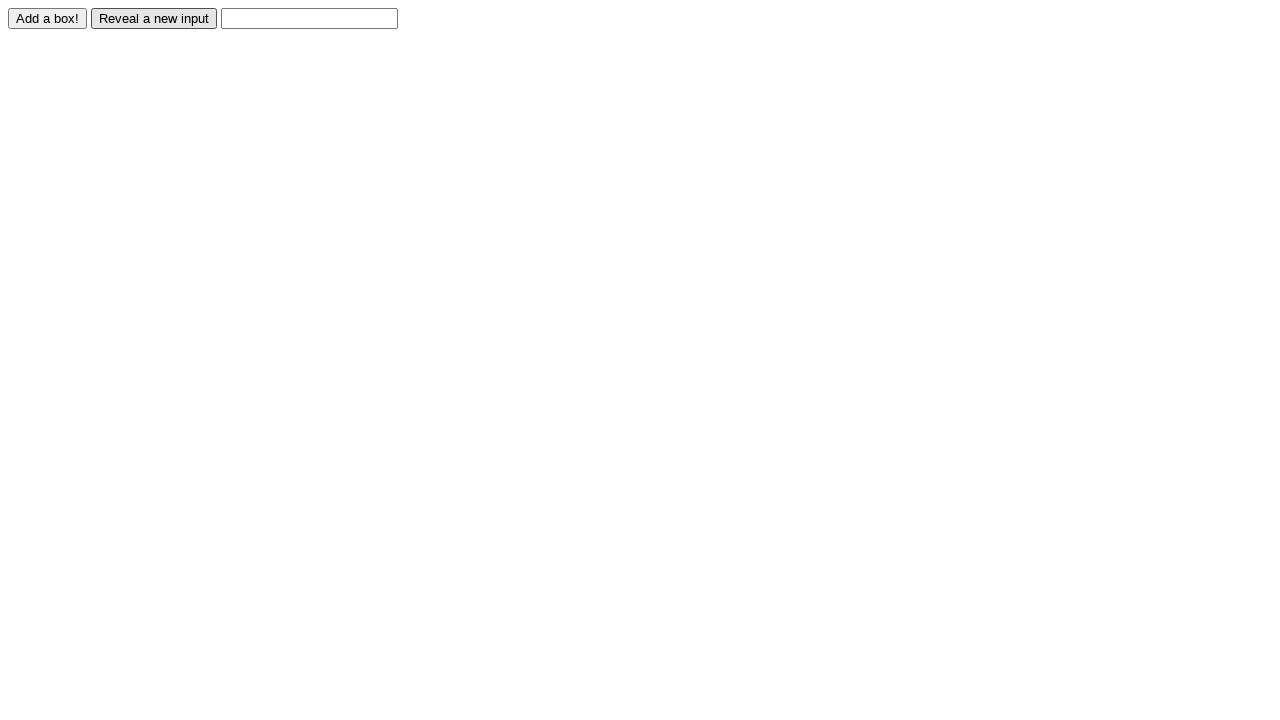

Filled revealed input field with text 'Displayed' on #revealed
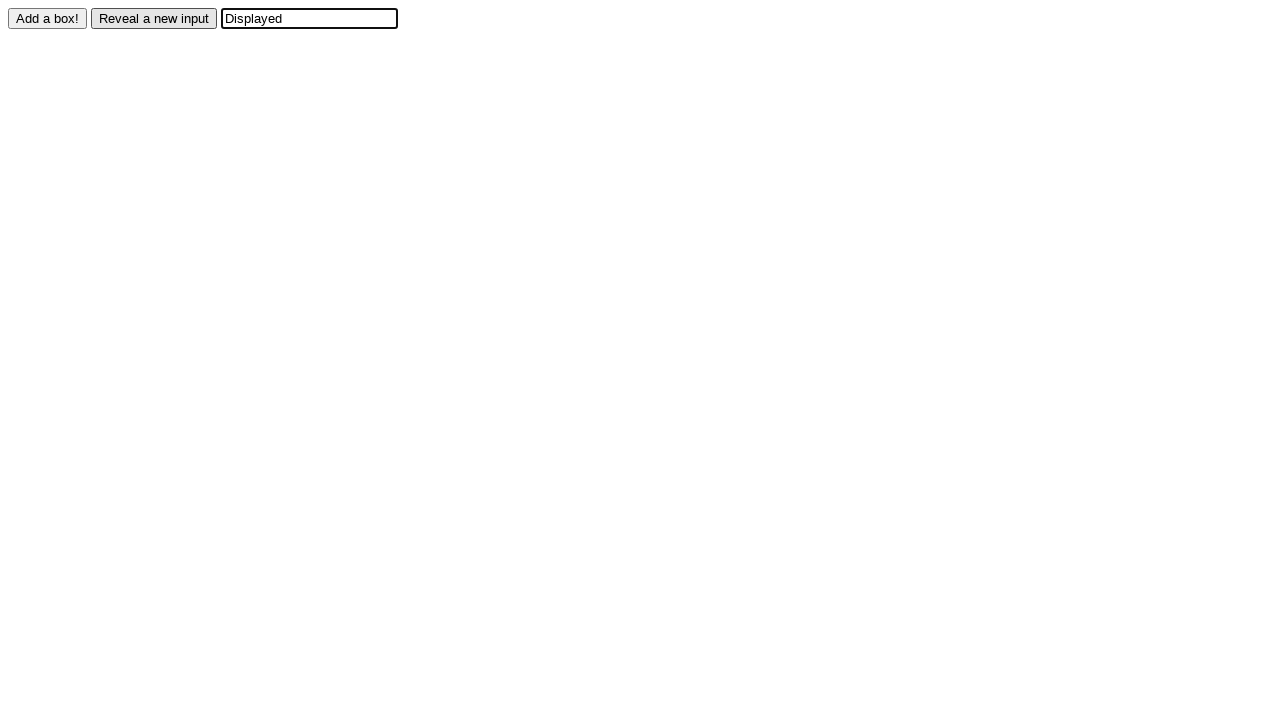

Verified that revealed input field contains 'Displayed'
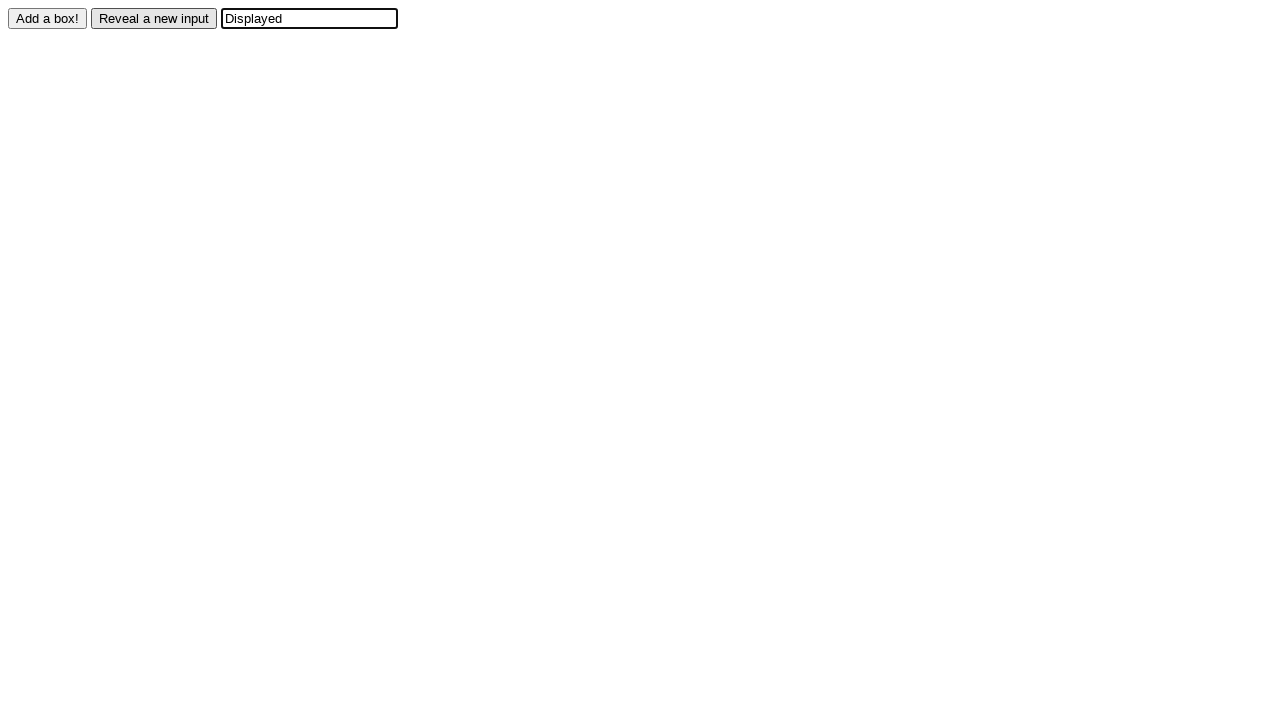

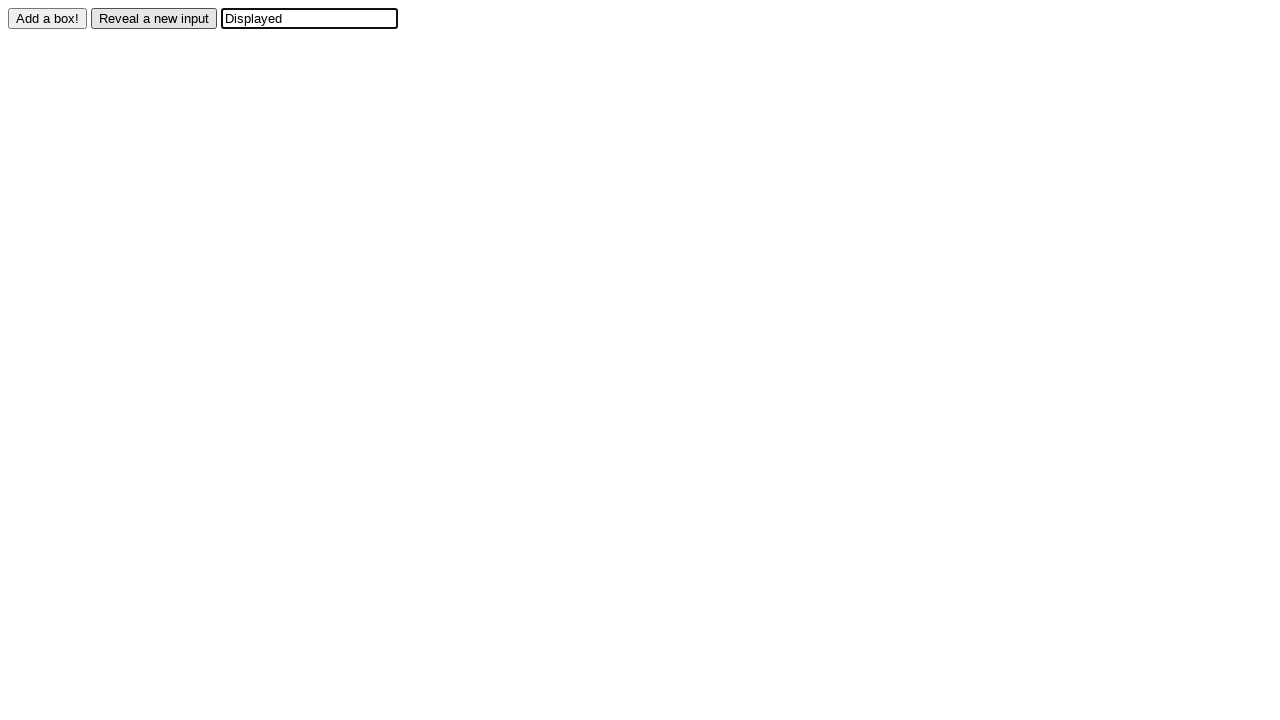